Navigates to the Playwright documentation intro page and verifies the URL contains the expected path

Starting URL: https://playwright.dev/docs/intro

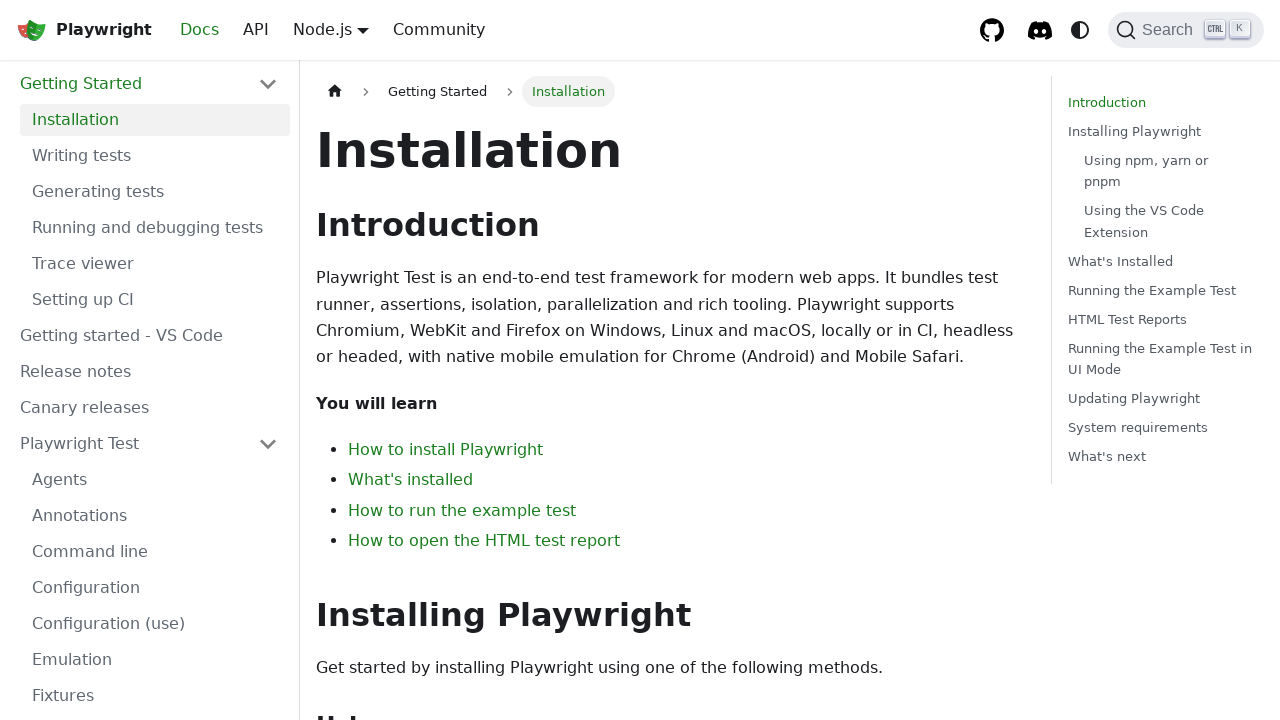

Navigated to Playwright documentation intro page at https://playwright.dev/docs/intro
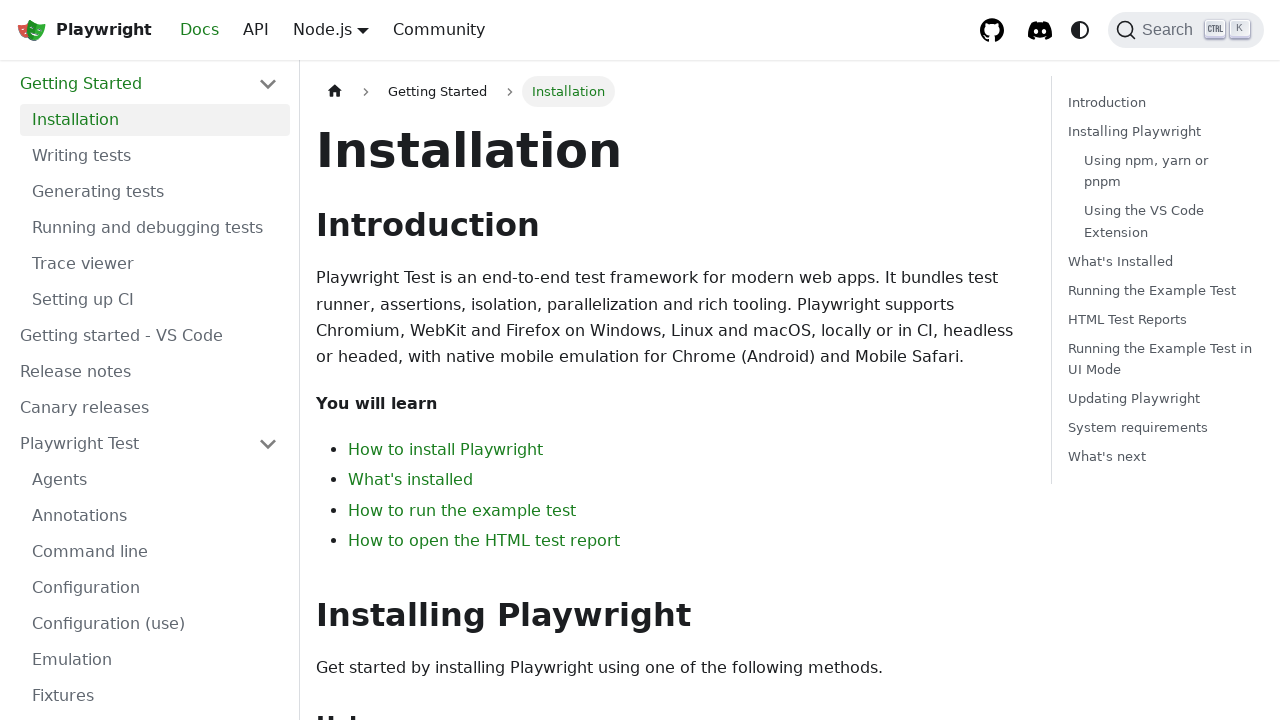

Verified that page URL contains 'docs/intro' path
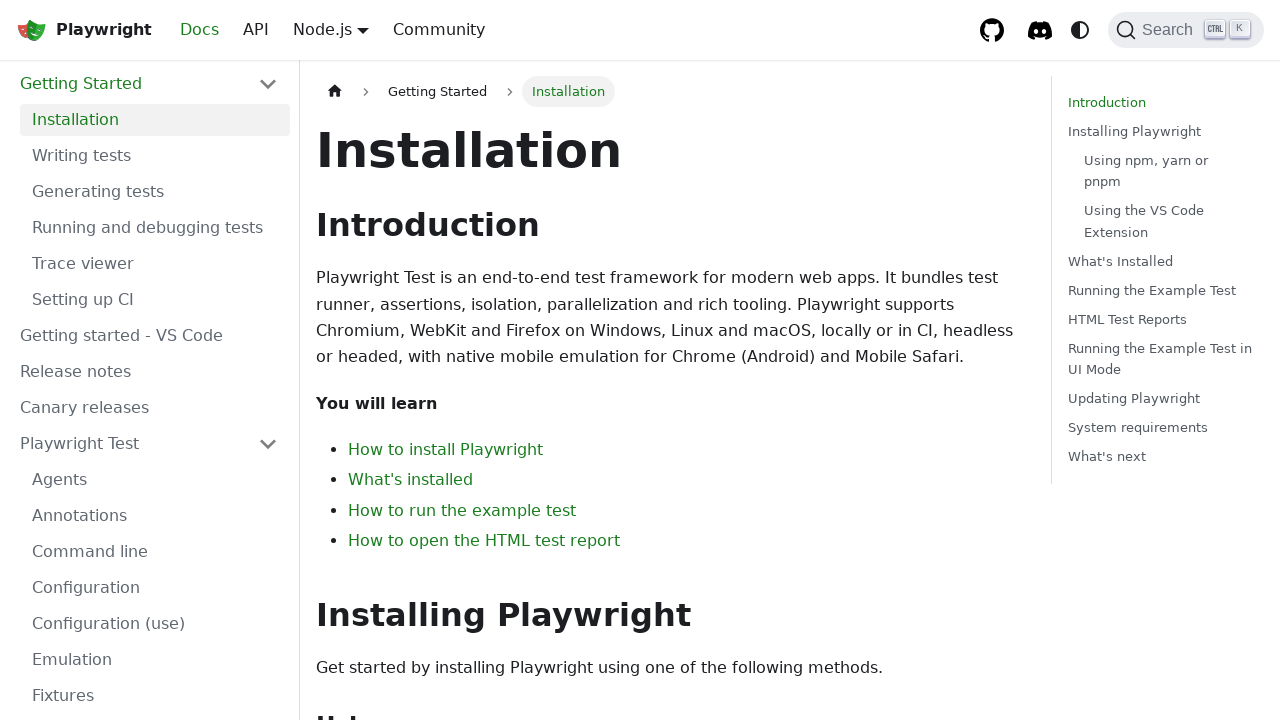

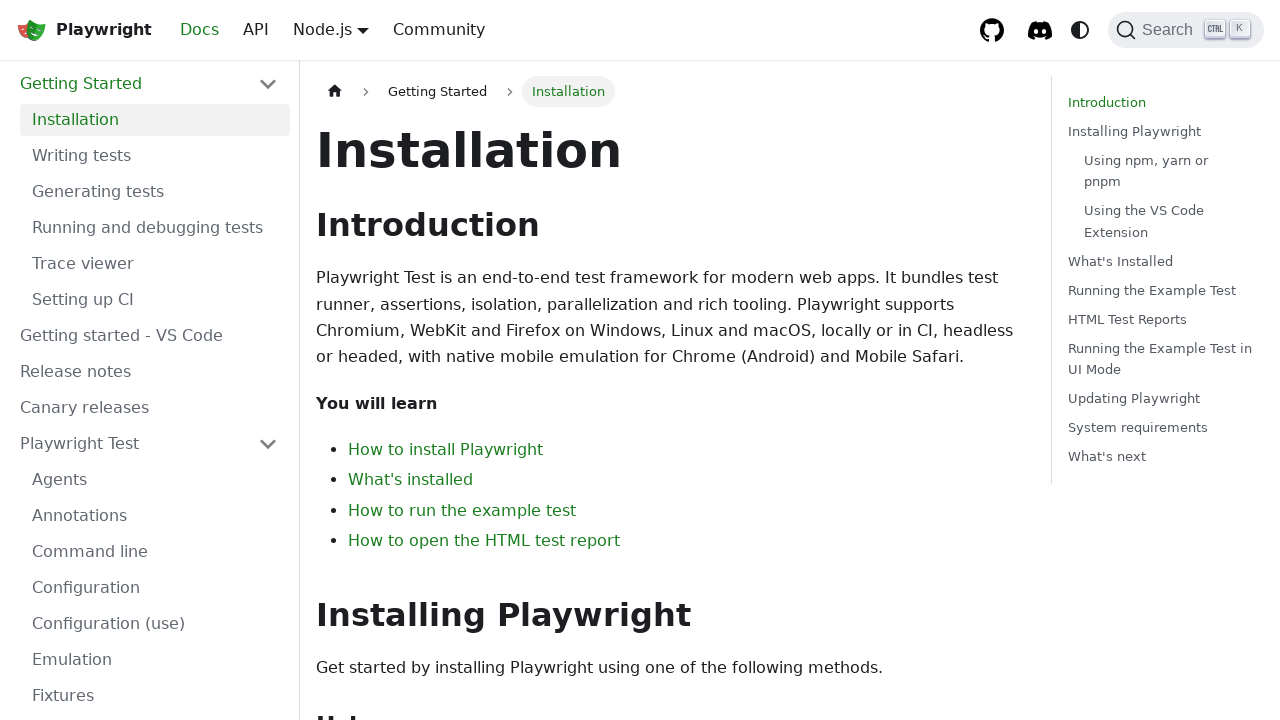